Tests clicking on a partial link text within an iframe on W3Schools tryit editor page, navigating to a W3Schools link.

Starting URL: https://www.w3schools.com/TAgs/tryit.asp?filename=tryhtml_link_target

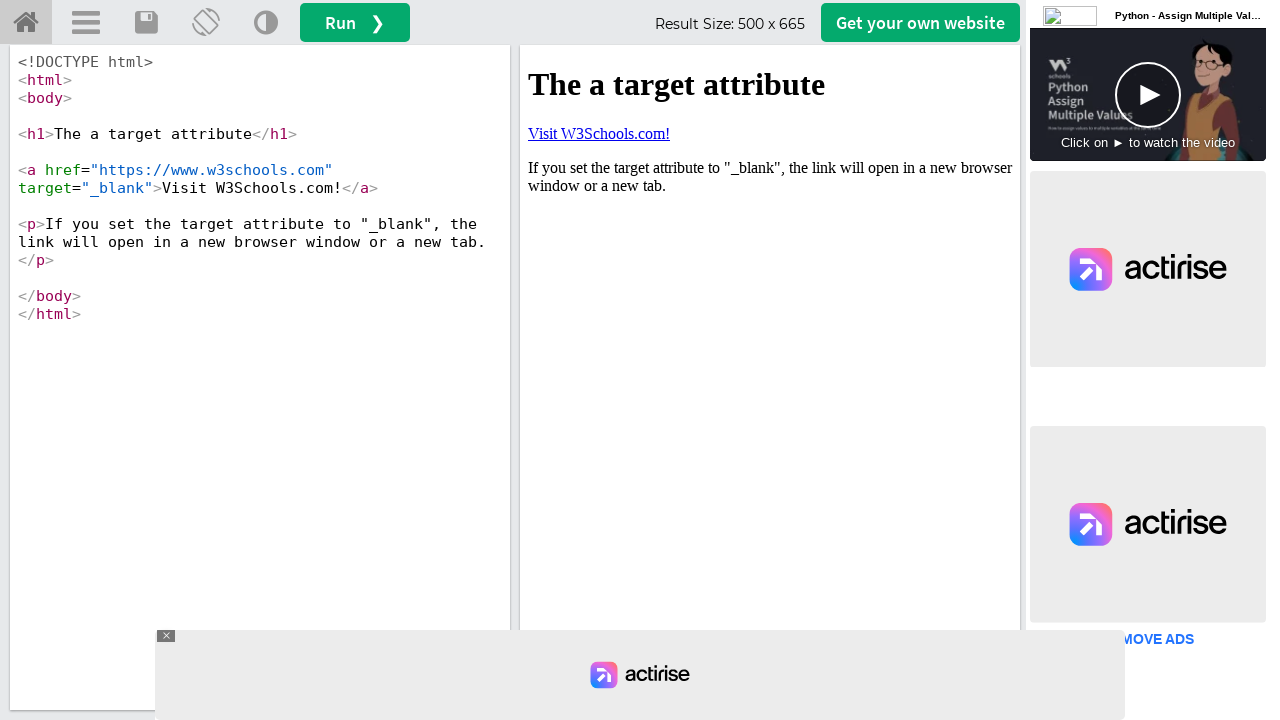

Waited for iframe#iframeResult to load
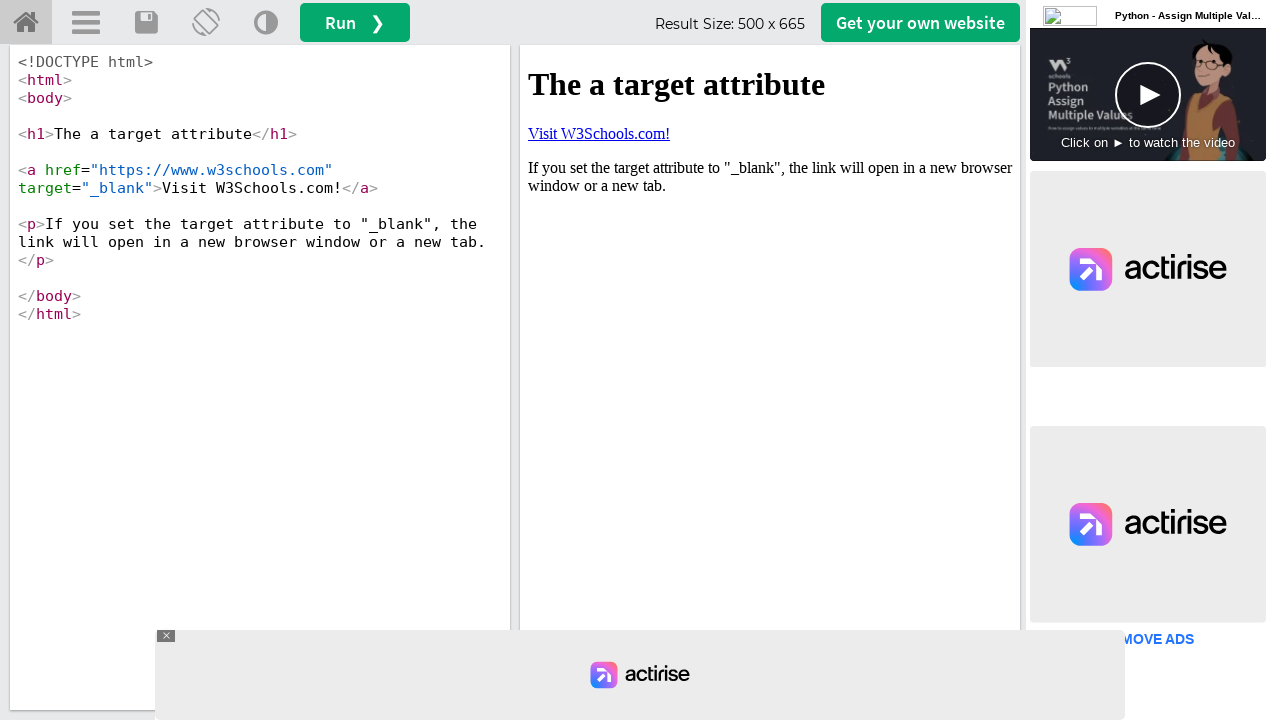

Located iframe#iframeResult for frame switching
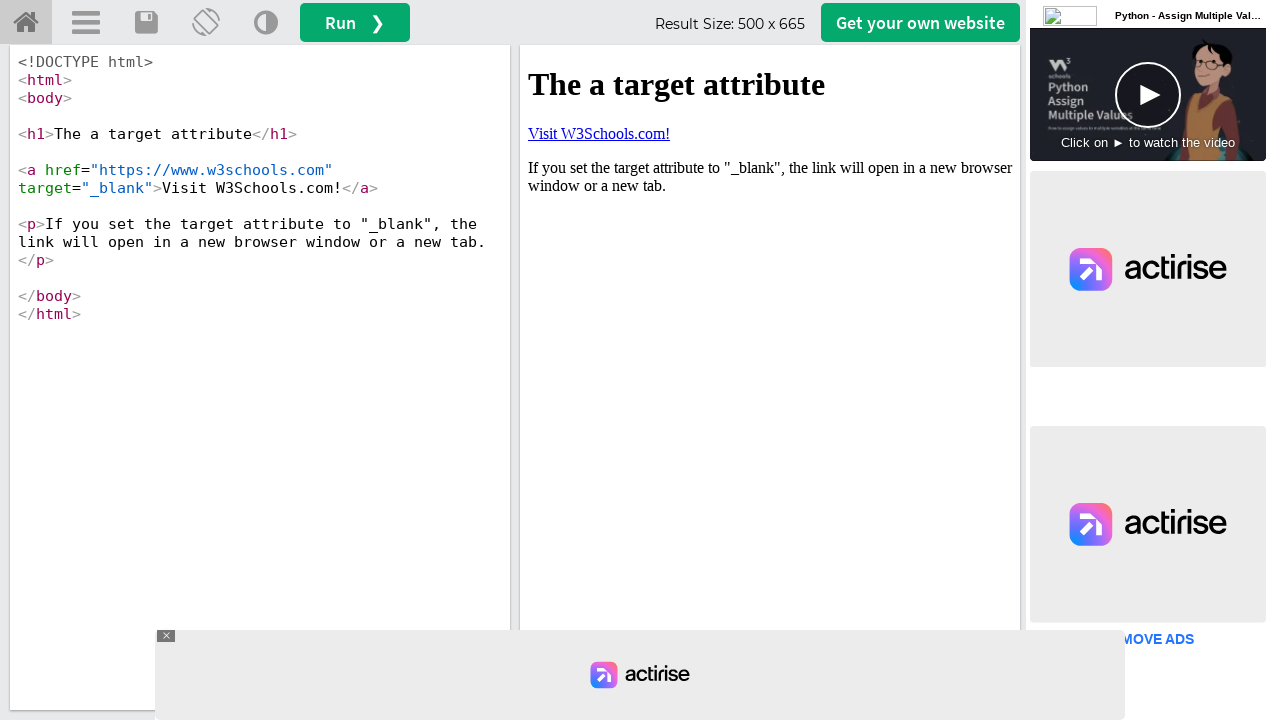

Clicked on partial link text 'Visit W3' within iframe at (599, 133) on #iframeResult >> internal:control=enter-frame >> internal:role=link[name="Visit 
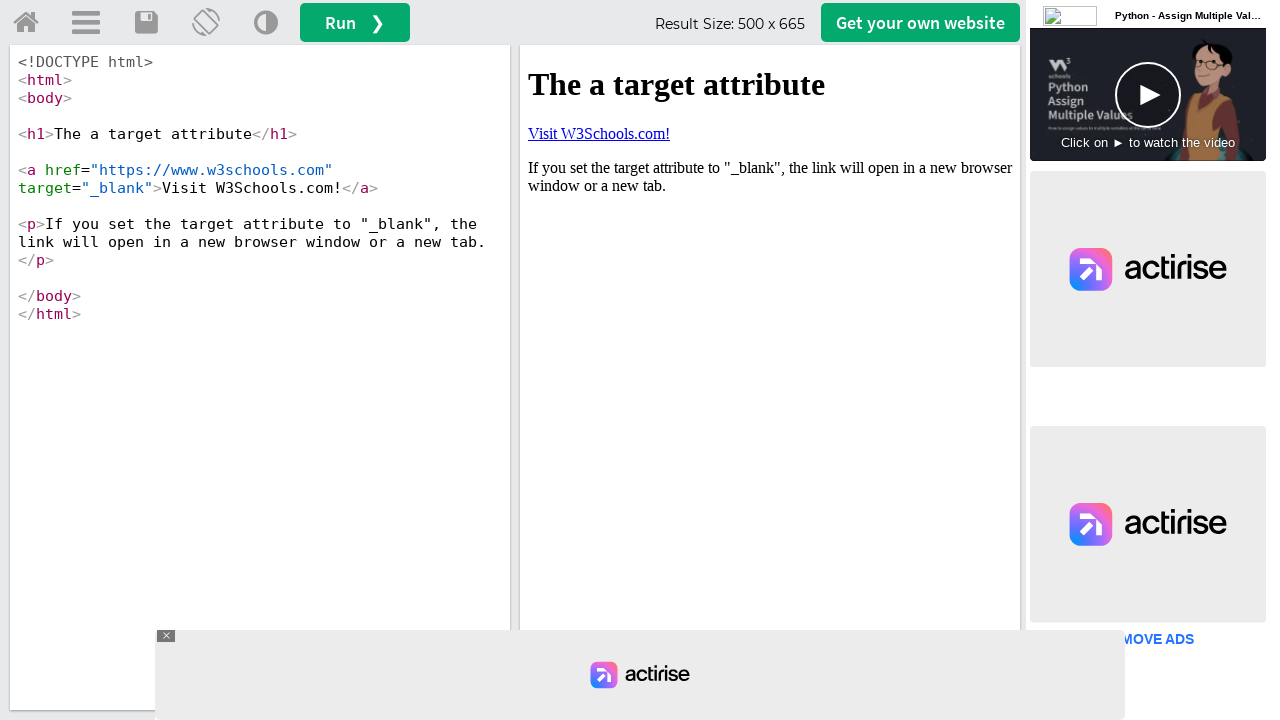

Waited for page load state to complete after navigation
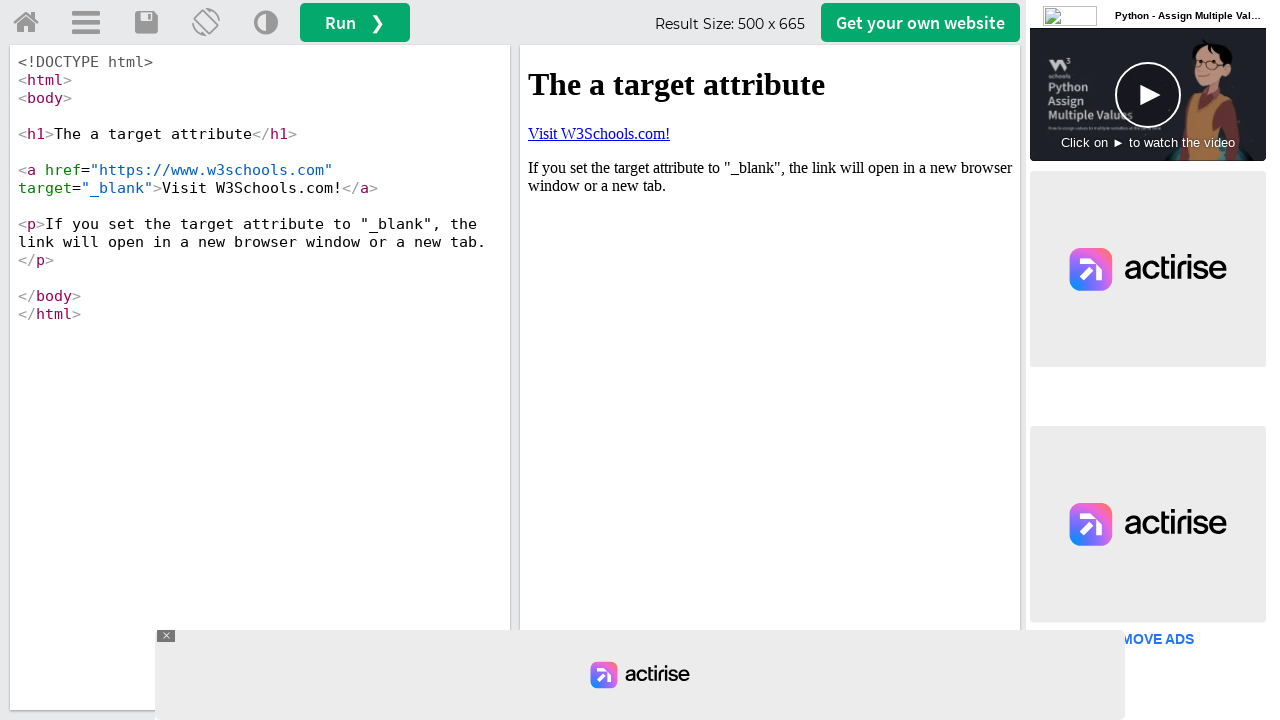

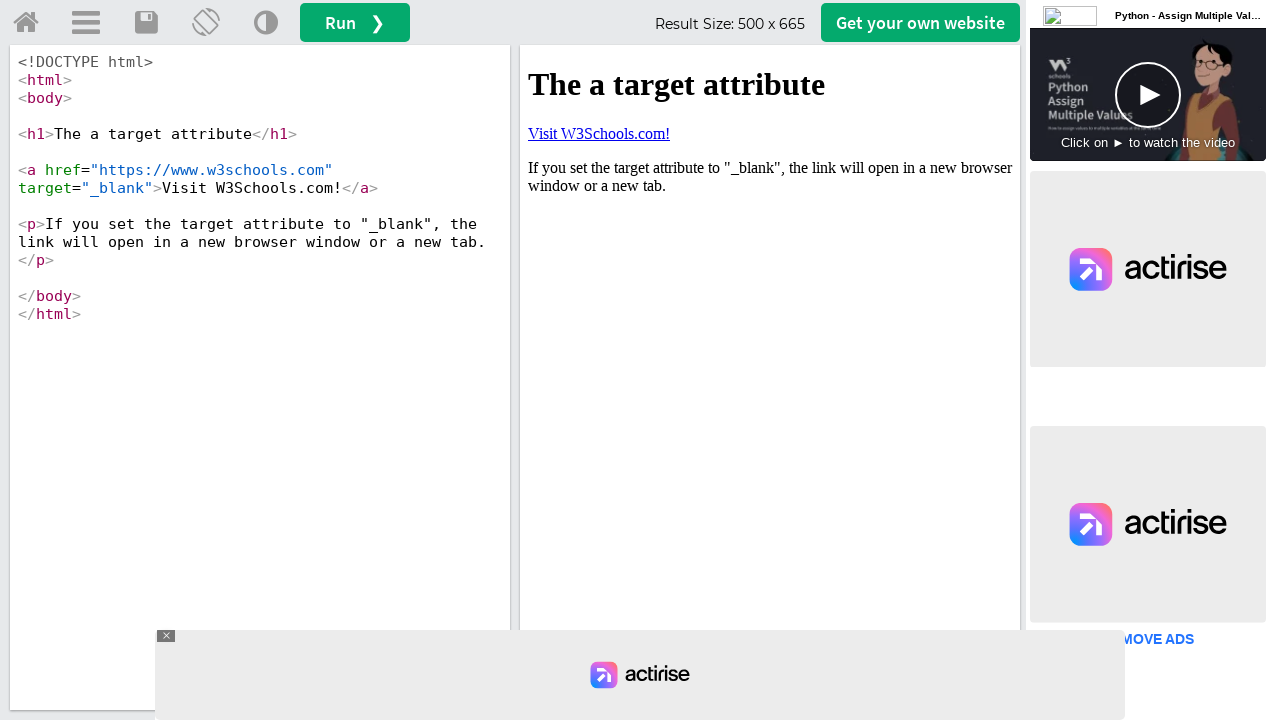